Tests handling of JavaScript alerts, confirms, and prompts by triggering each type of dialog and accepting them with appropriate responses

Starting URL: https://the-internet.herokuapp.com/javascript_alerts

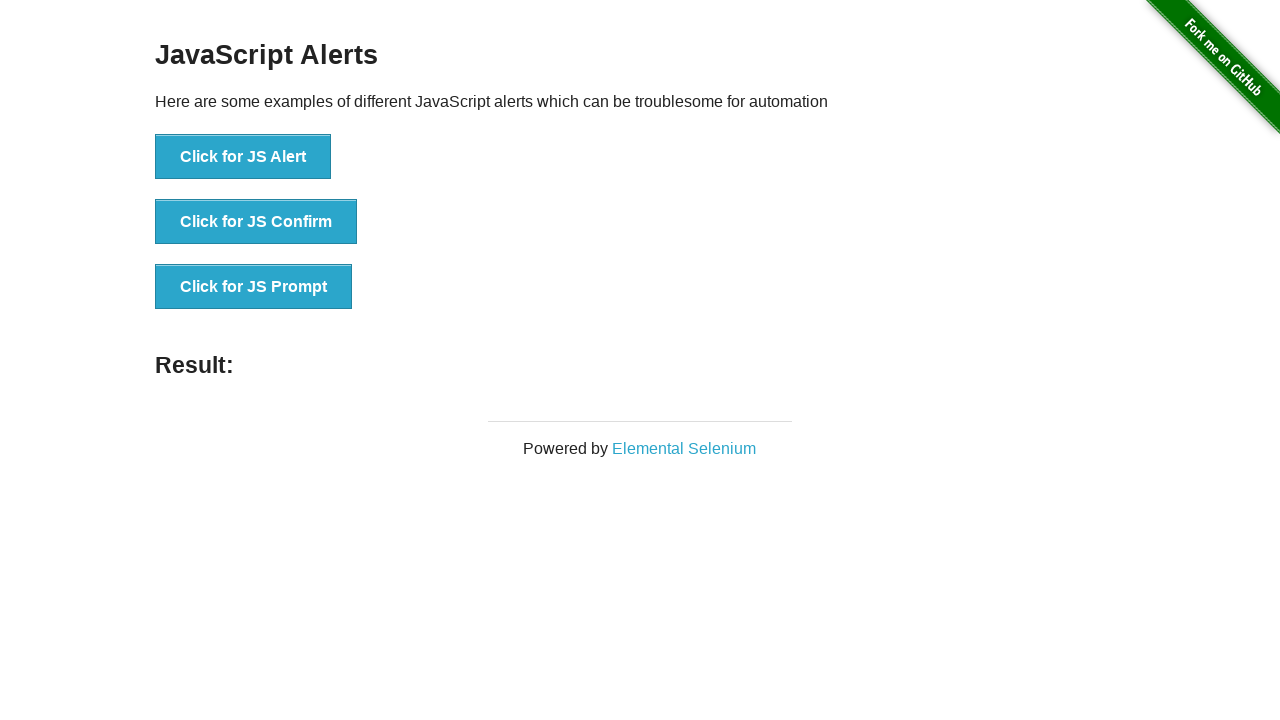

Set up dialog handler to accept all dialogs
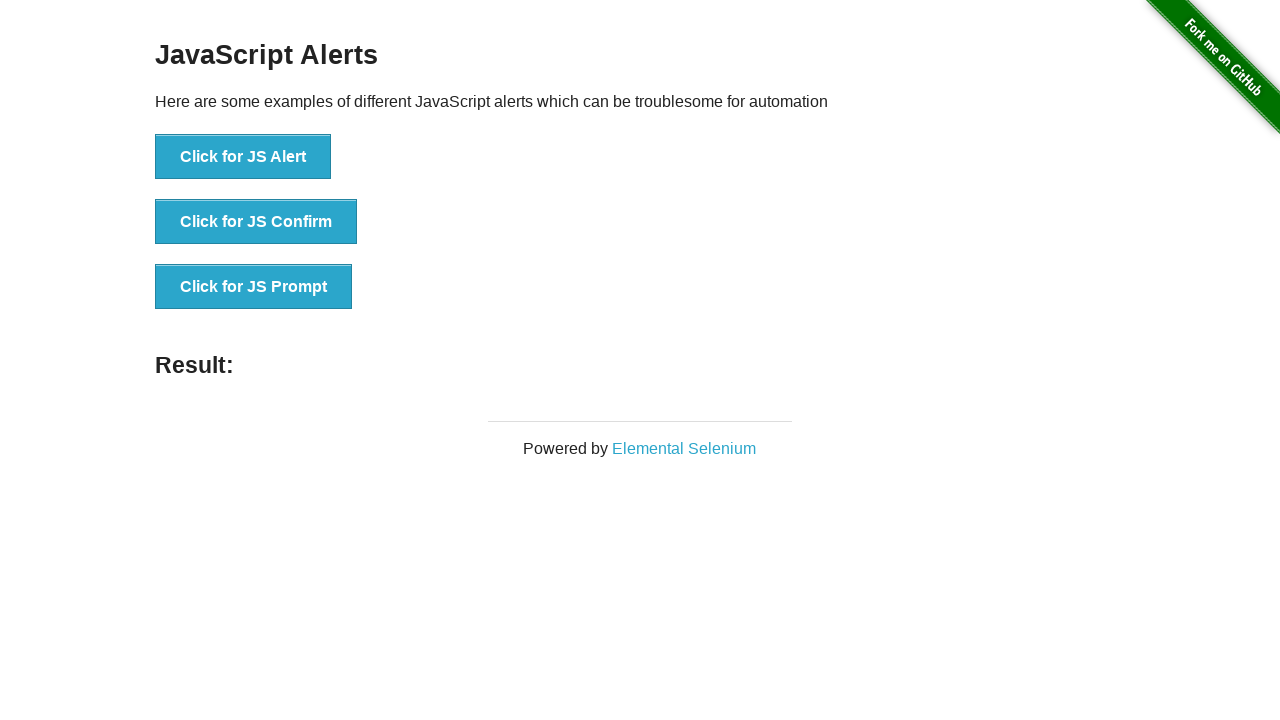

Clicked button to trigger JavaScript alert at (243, 157) on text=Click for JS Alert
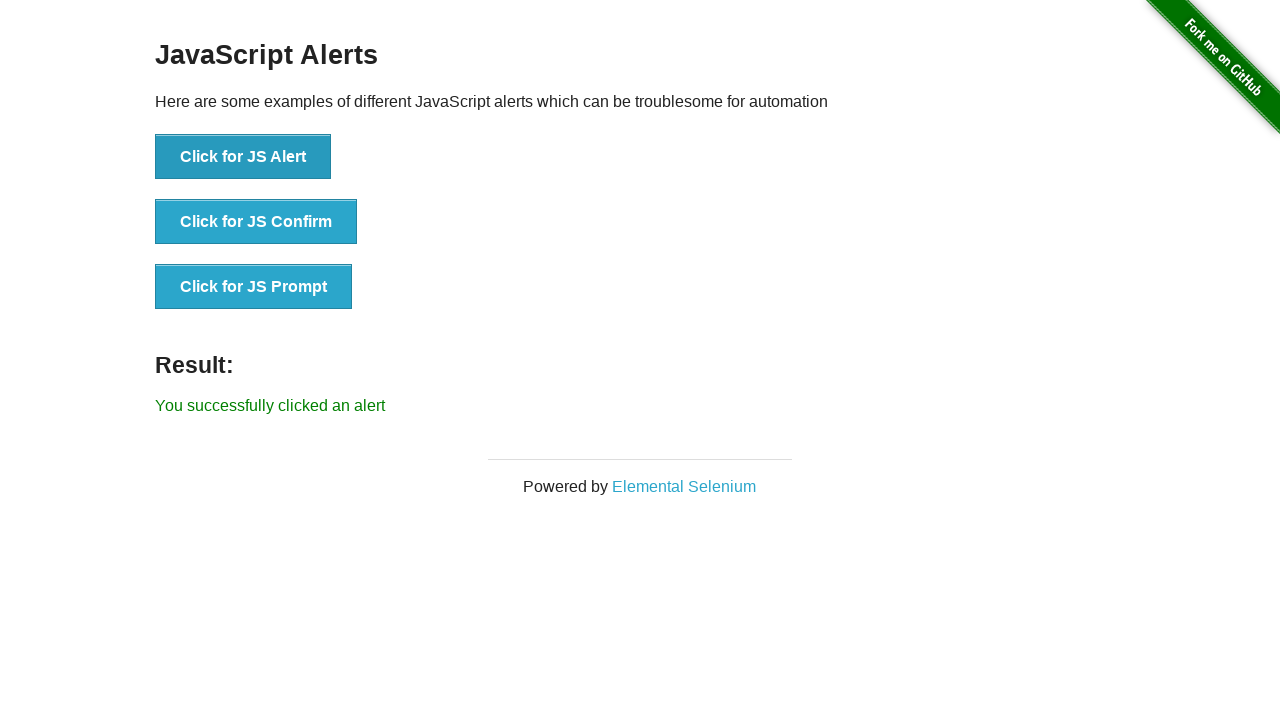

Clicked button to trigger JavaScript confirm dialog at (256, 222) on text=Click for JS Confirm
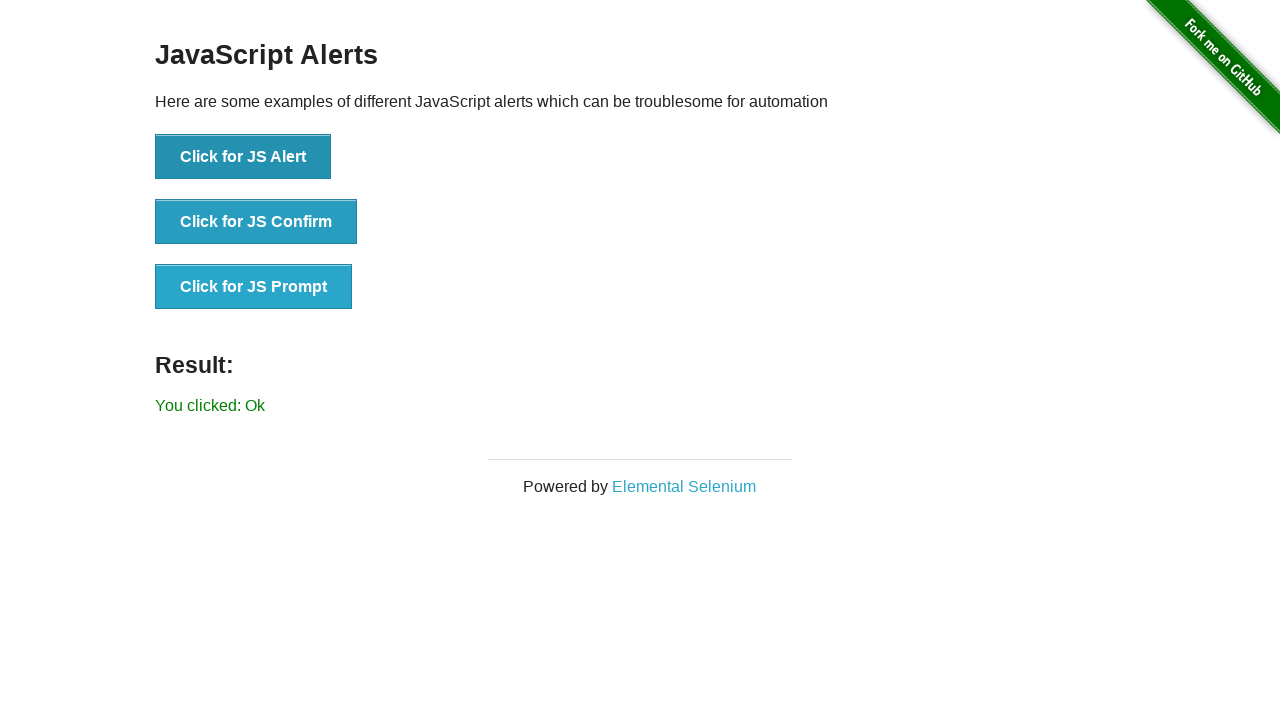

Clicked button to trigger JavaScript prompt dialog at (254, 287) on text=Click for JS Prompt
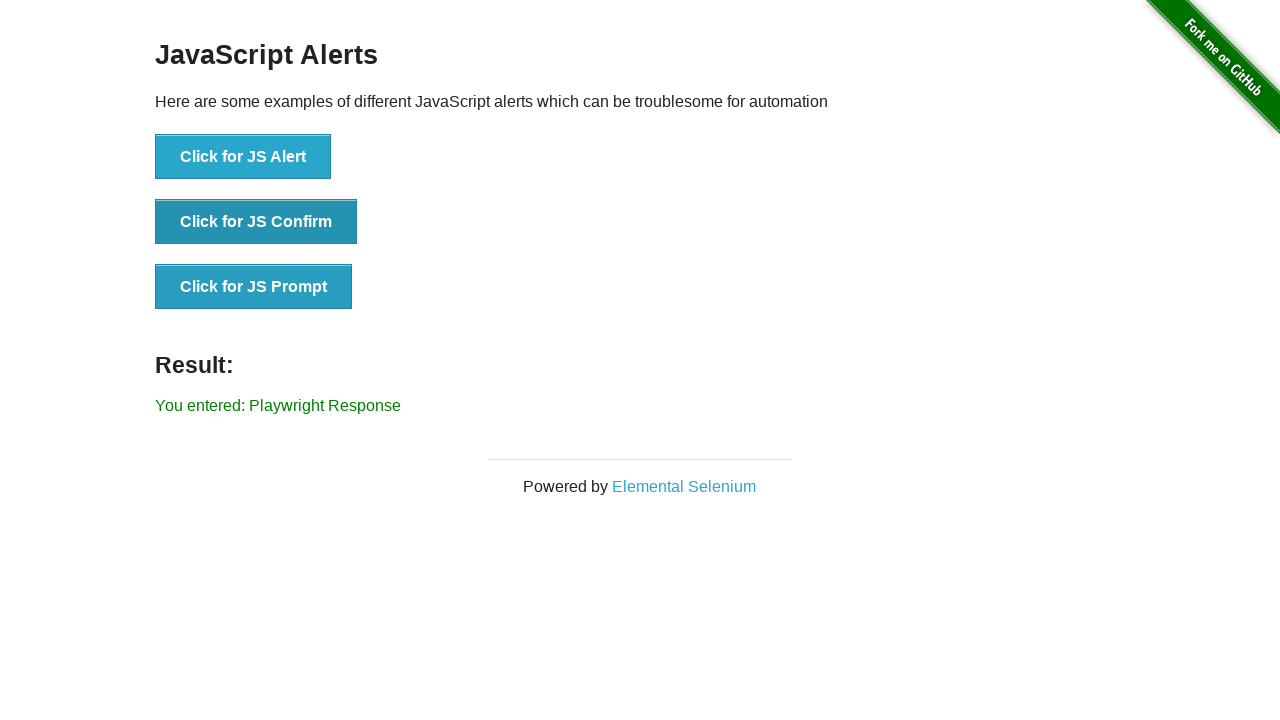

Result message appeared after handling all dialogs
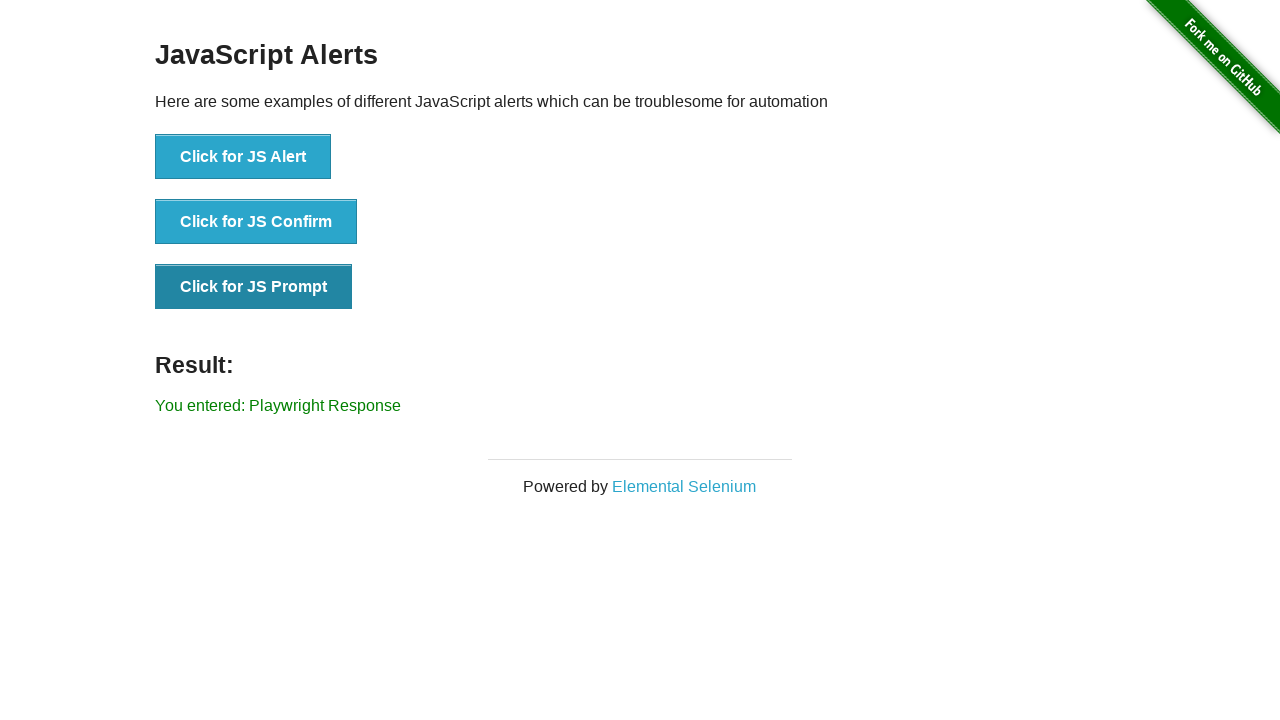

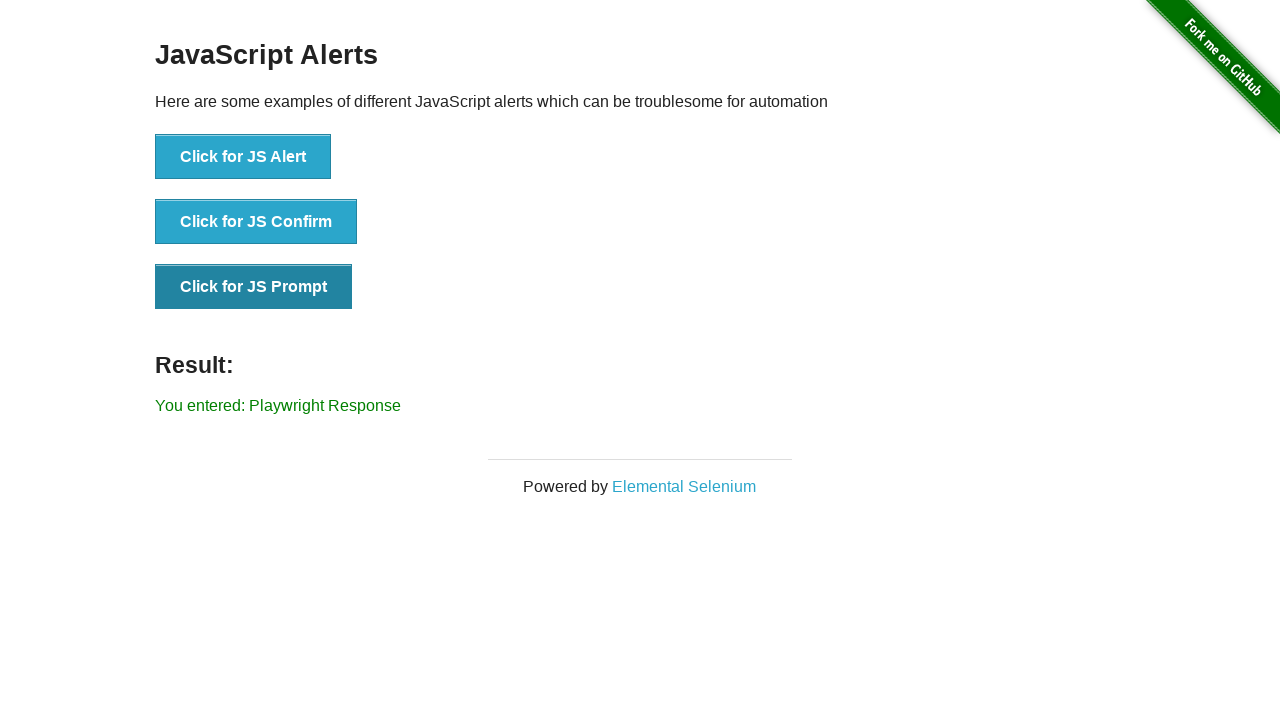